Tests JavaScript prompt popup handling by clicking a button to trigger a prompt alert, entering text into the prompt, accepting it, and verifying the result is displayed on the page.

Starting URL: https://demoqa.com/alerts/

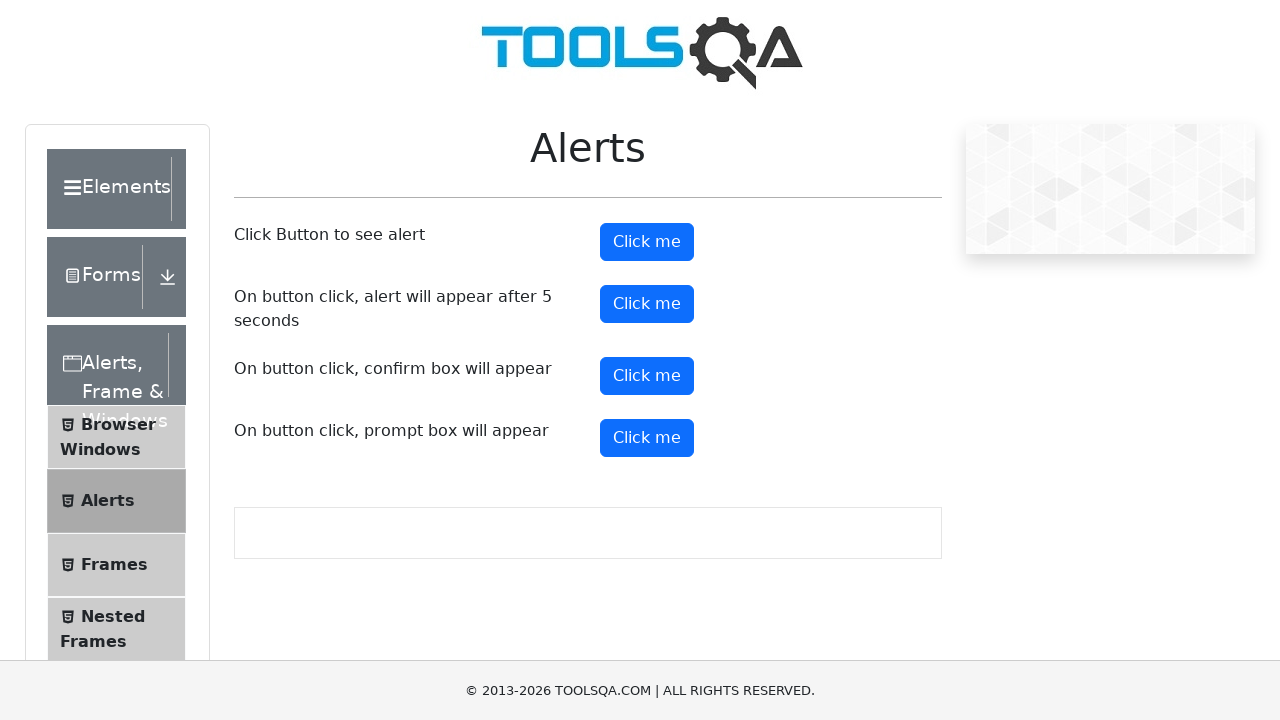

Clicked prompt button to trigger alert at (647, 438) on #promtButton
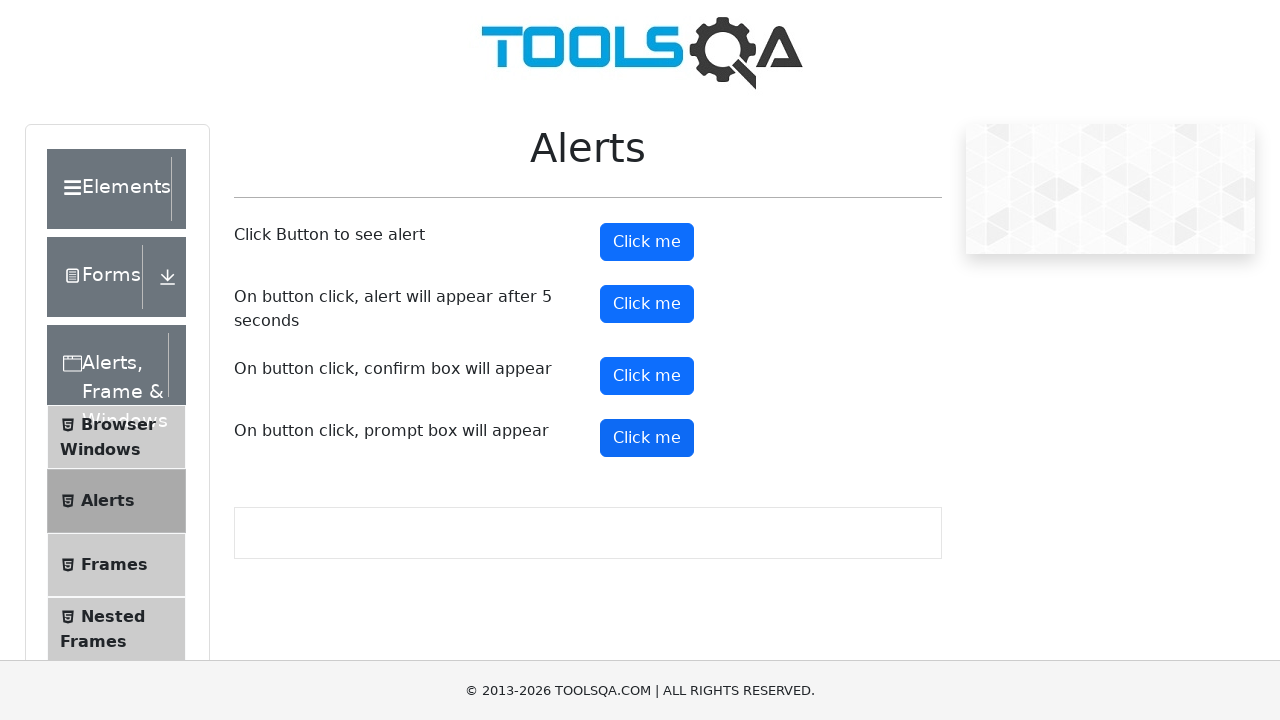

Set up dialog handler to accept prompt with text 'saro'
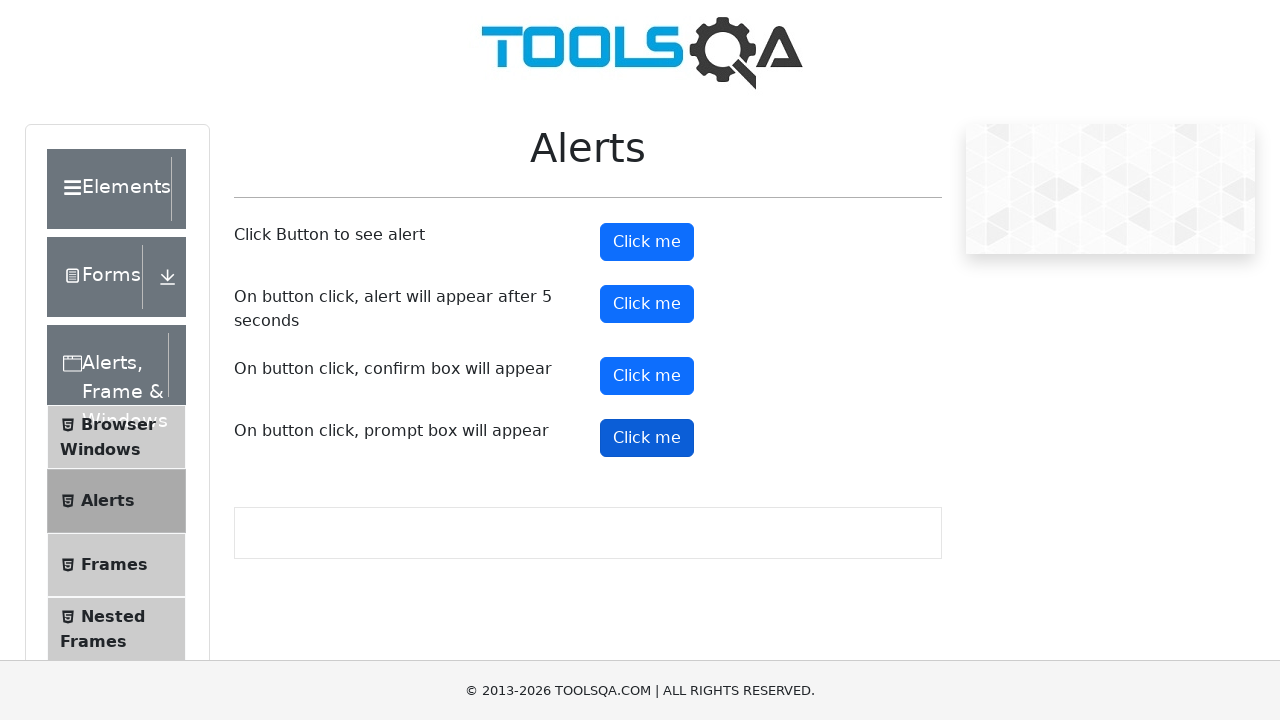

Clicked prompt button again with handler active at (647, 438) on #promtButton
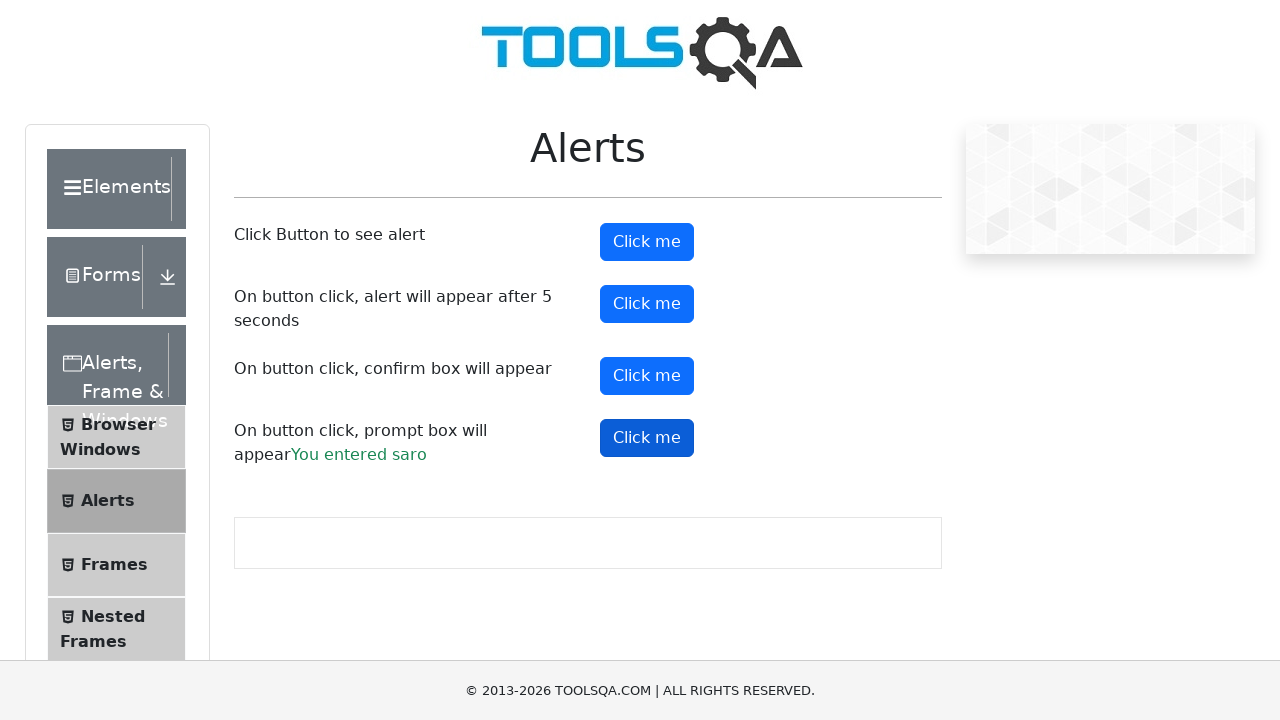

Prompt result element loaded on page
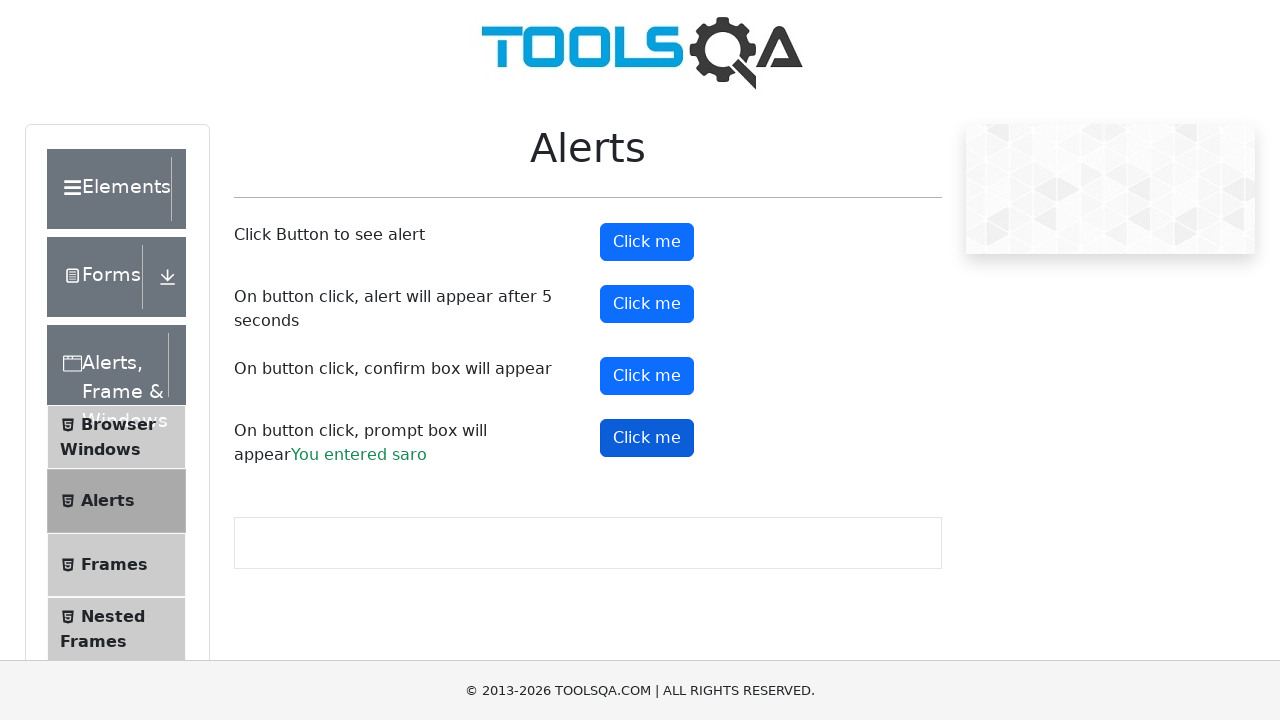

Retrieved prompt result text: You entered saro
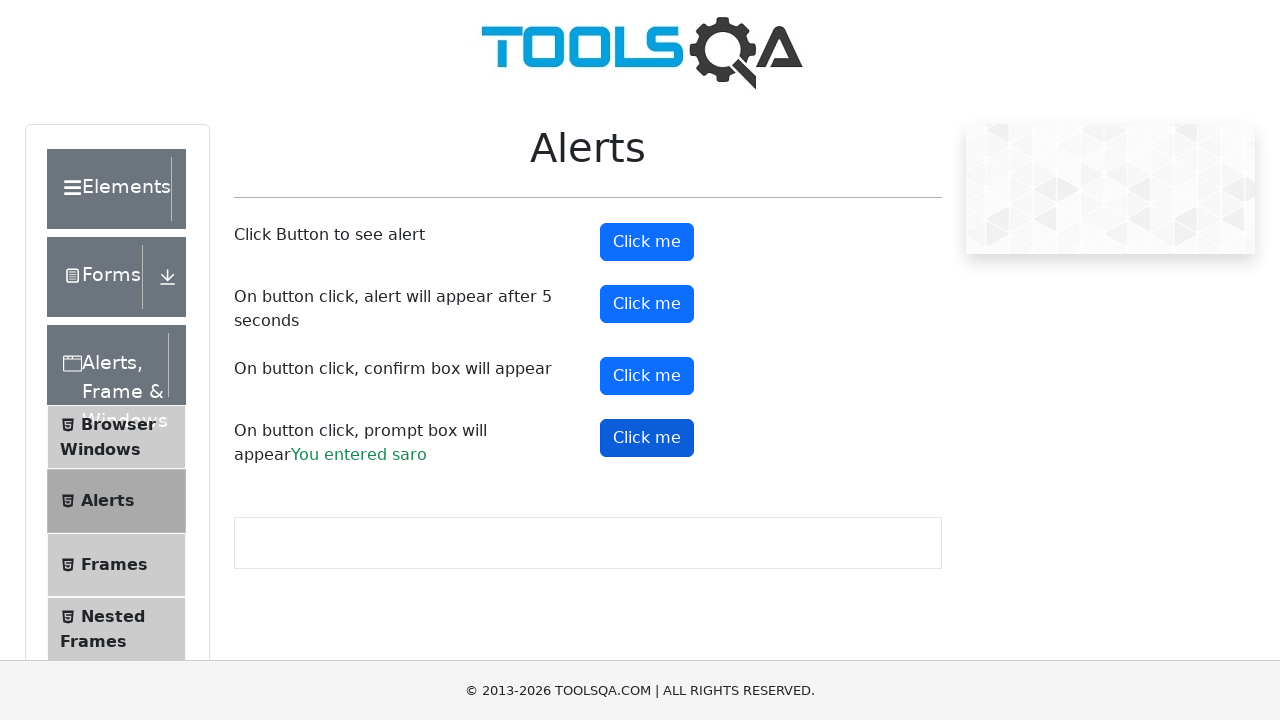

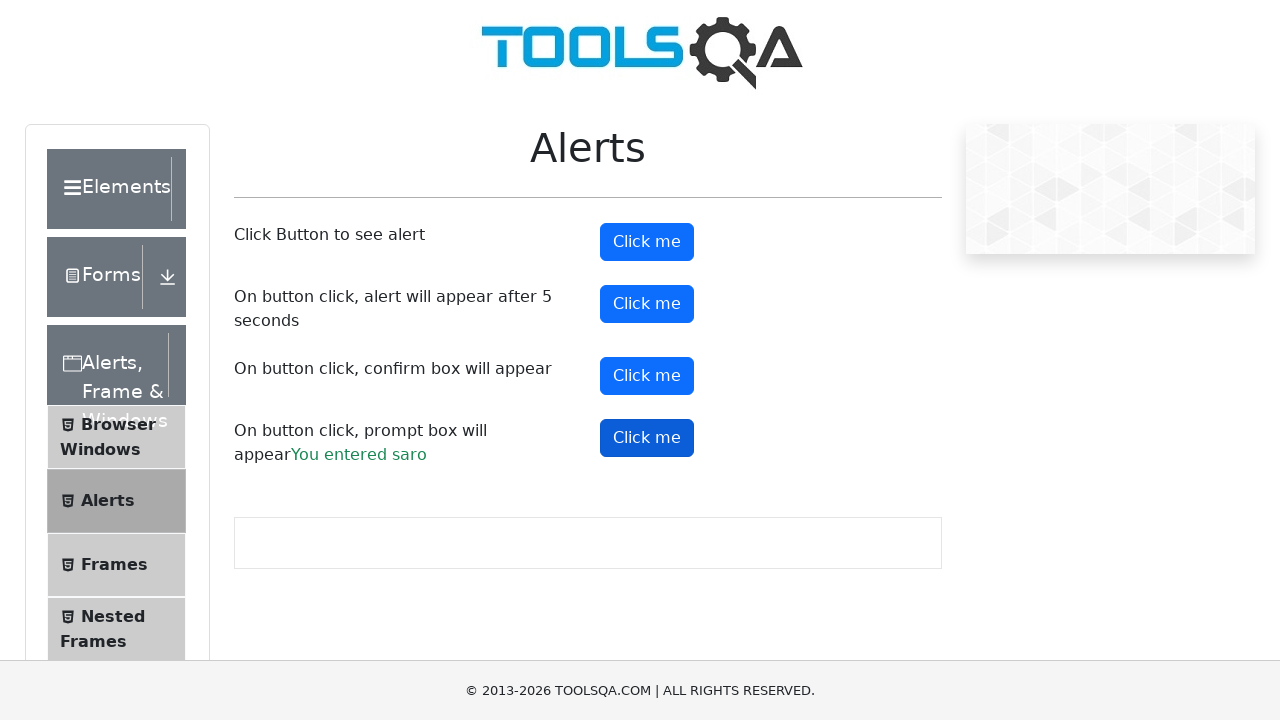